Tests text comparison tool by copying text from the first editor and pasting it into the second editor using keyboard shortcuts

Starting URL: https://extendsclass.com/text-compare.html

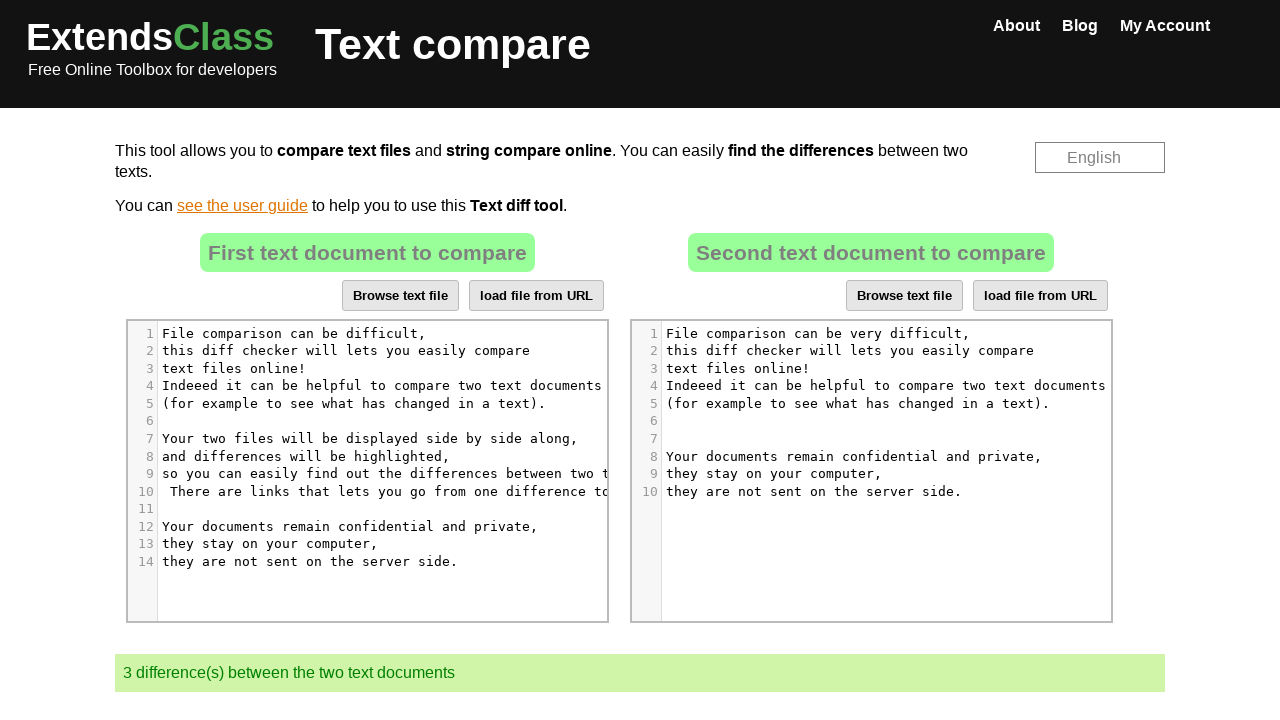

Located first text editor (source)
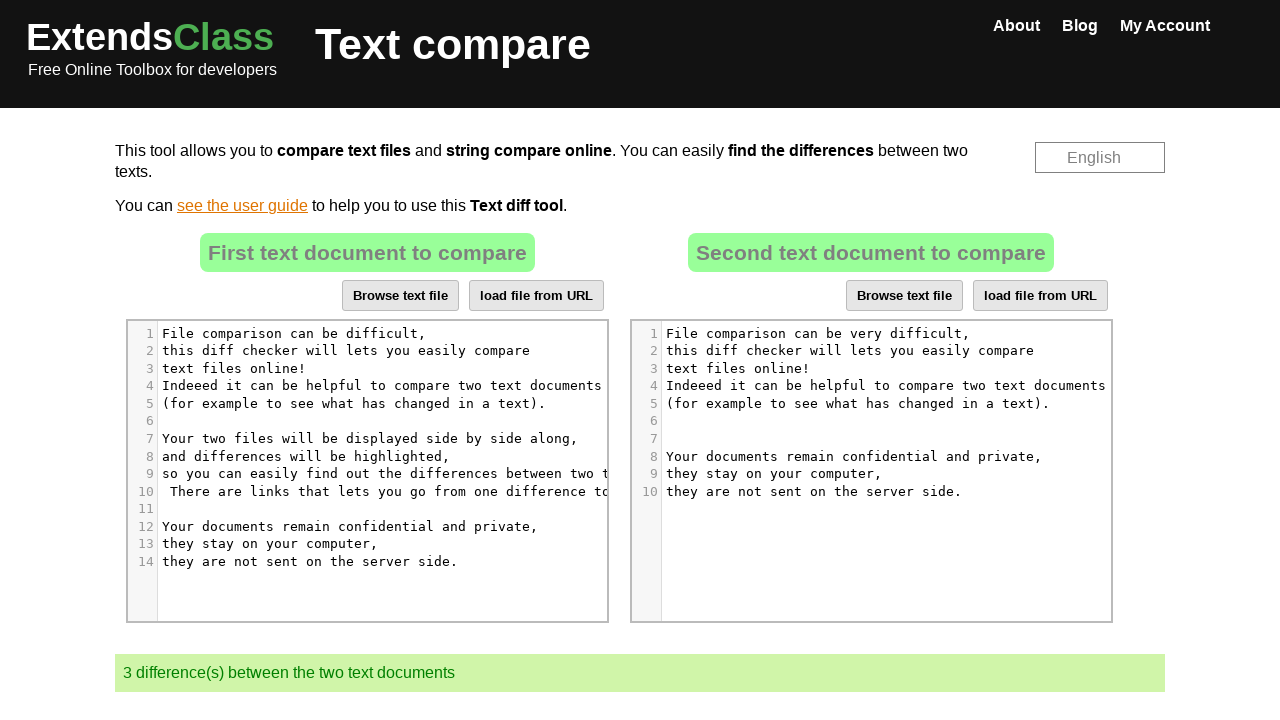

Located second text editor (destination)
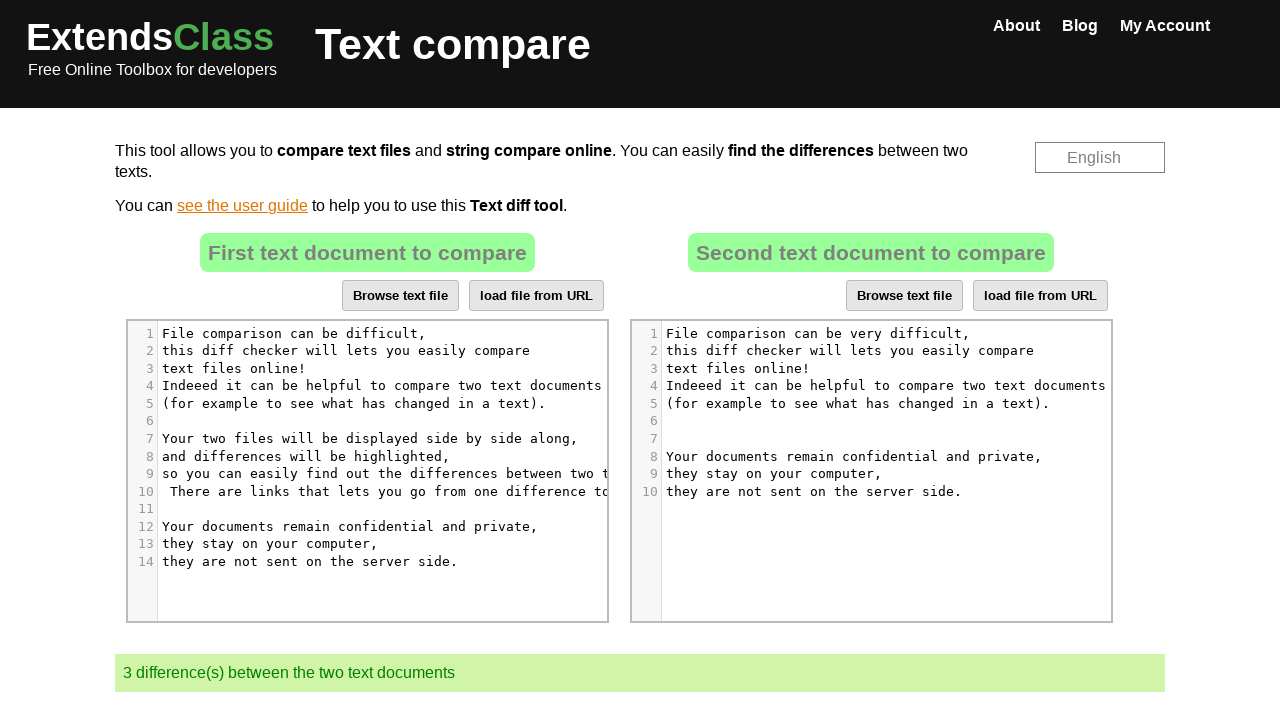

Clicked on source text editor to focus it at (406, 448) on (//div[@class='CodeMirror-sizer'])[1]
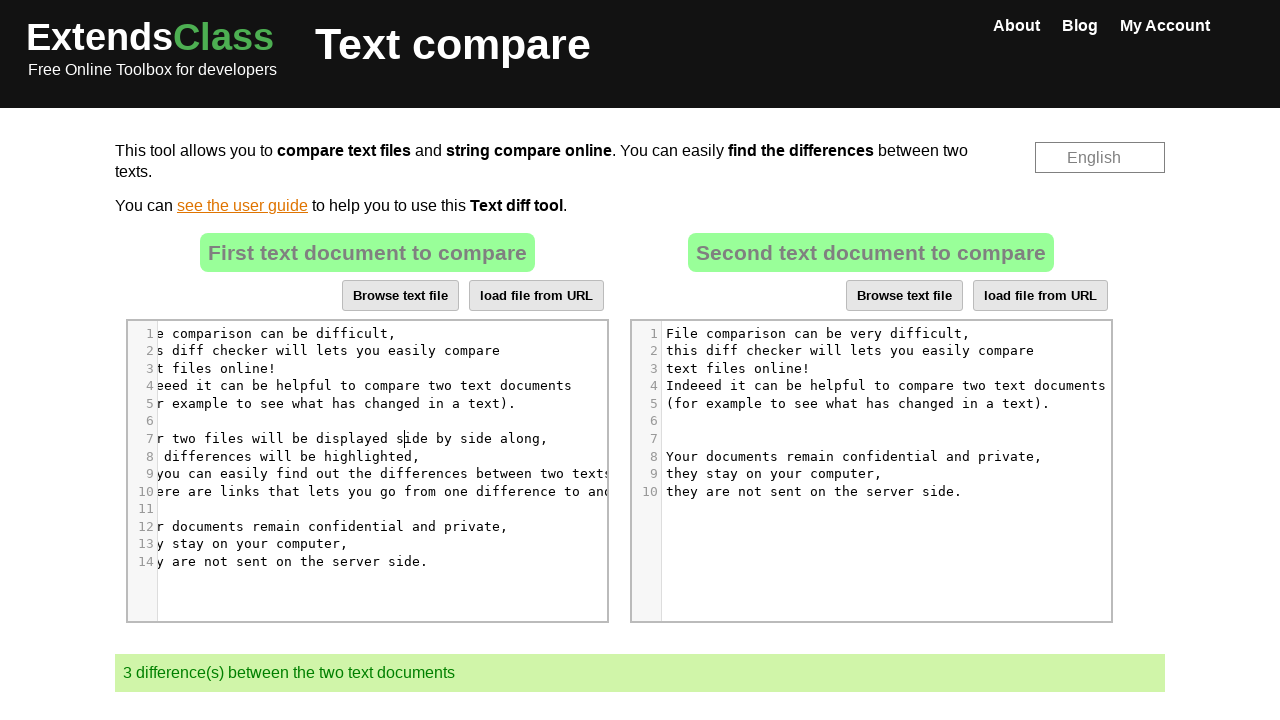

Selected all text in source editor with Ctrl+A
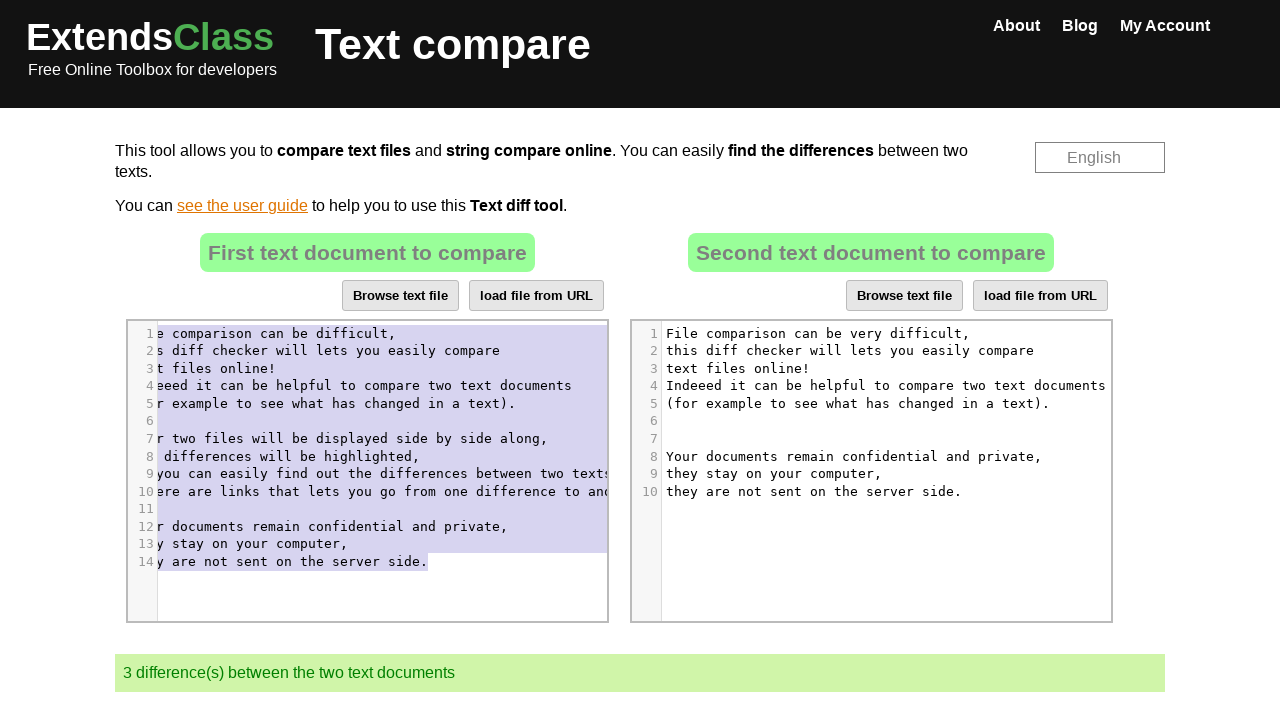

Copied selected text from source editor with Ctrl+C
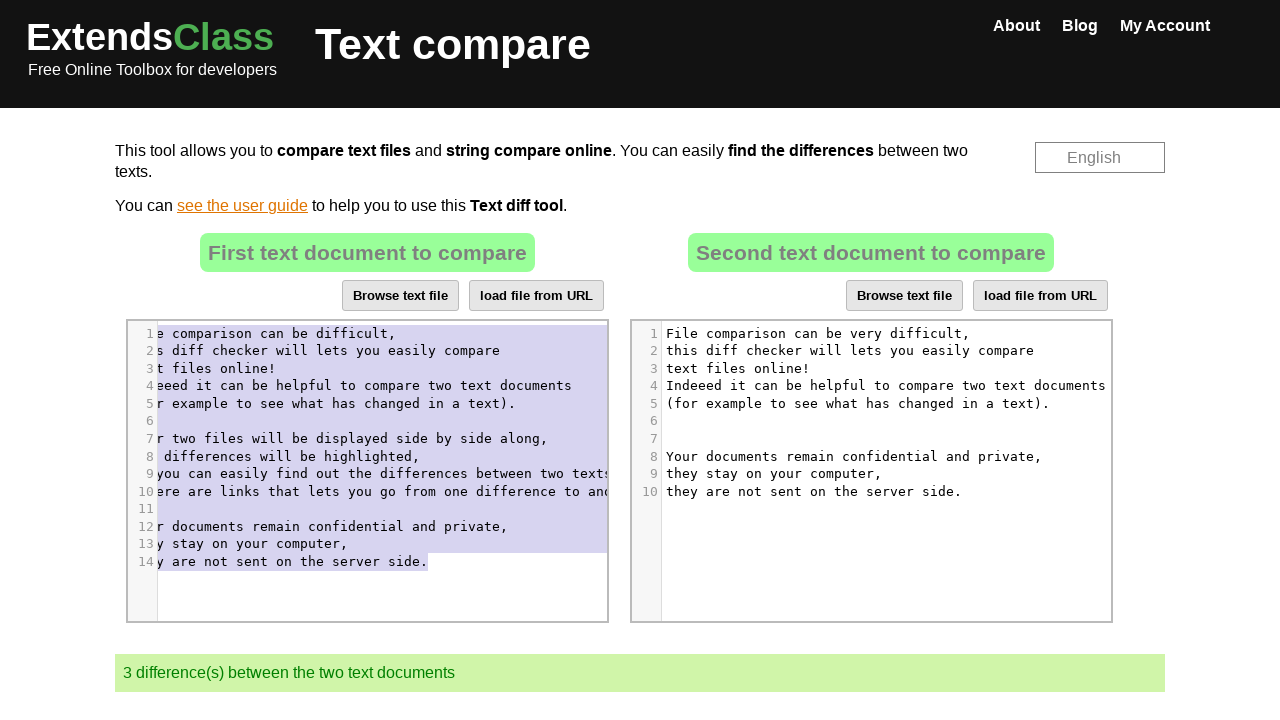

Clicked on destination text editor to focus it at (874, 412) on (//div[@class='CodeMirror-sizer'])[2]
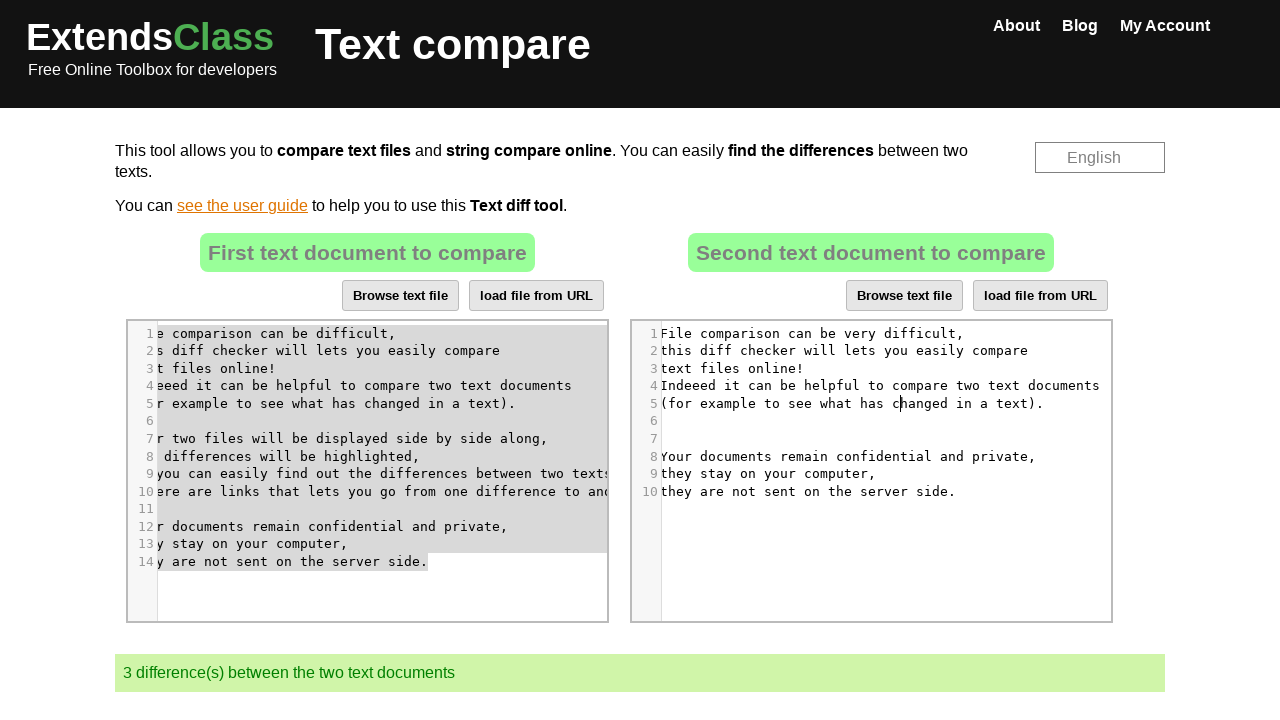

Selected all text in destination editor with Ctrl+A
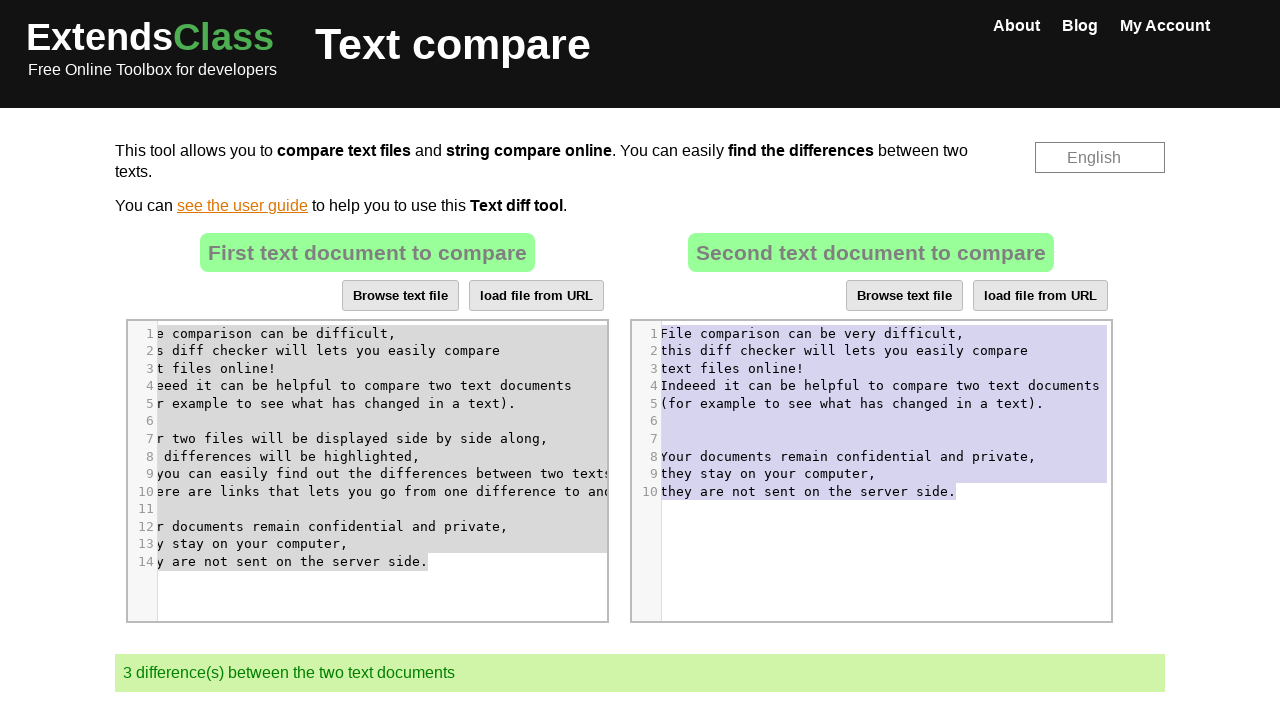

Pasted copied text into destination editor with Ctrl+V
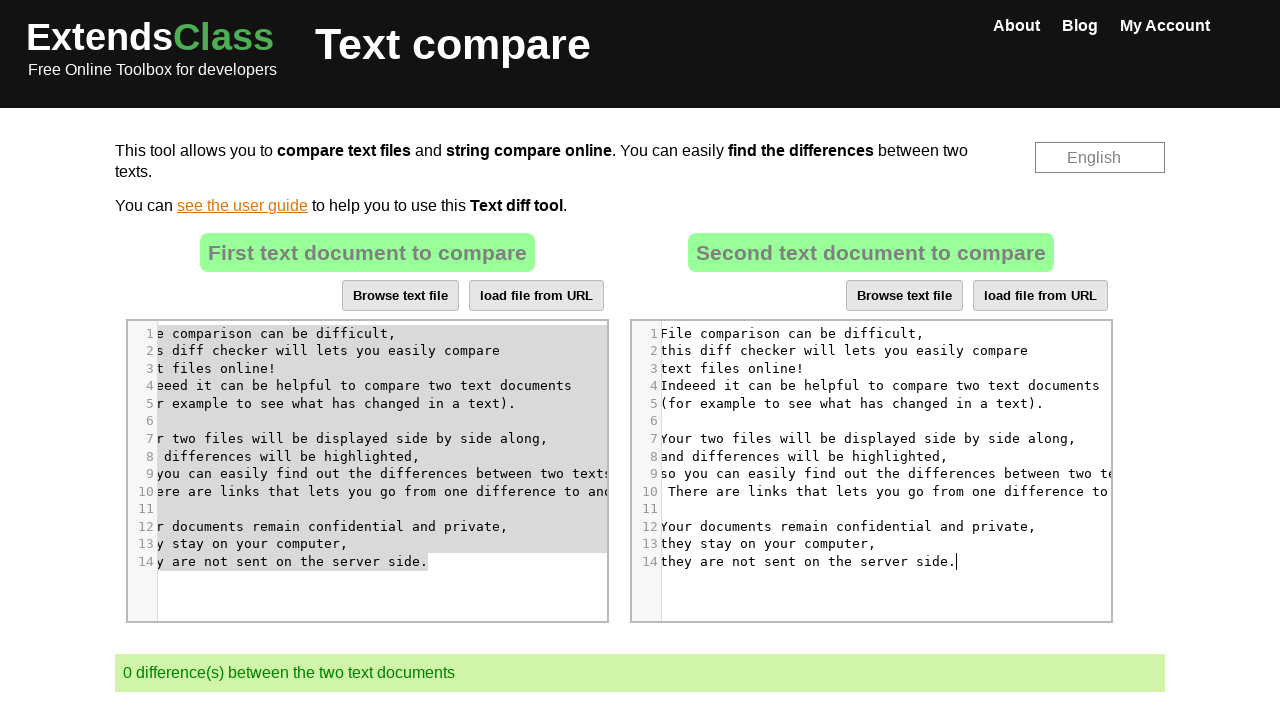

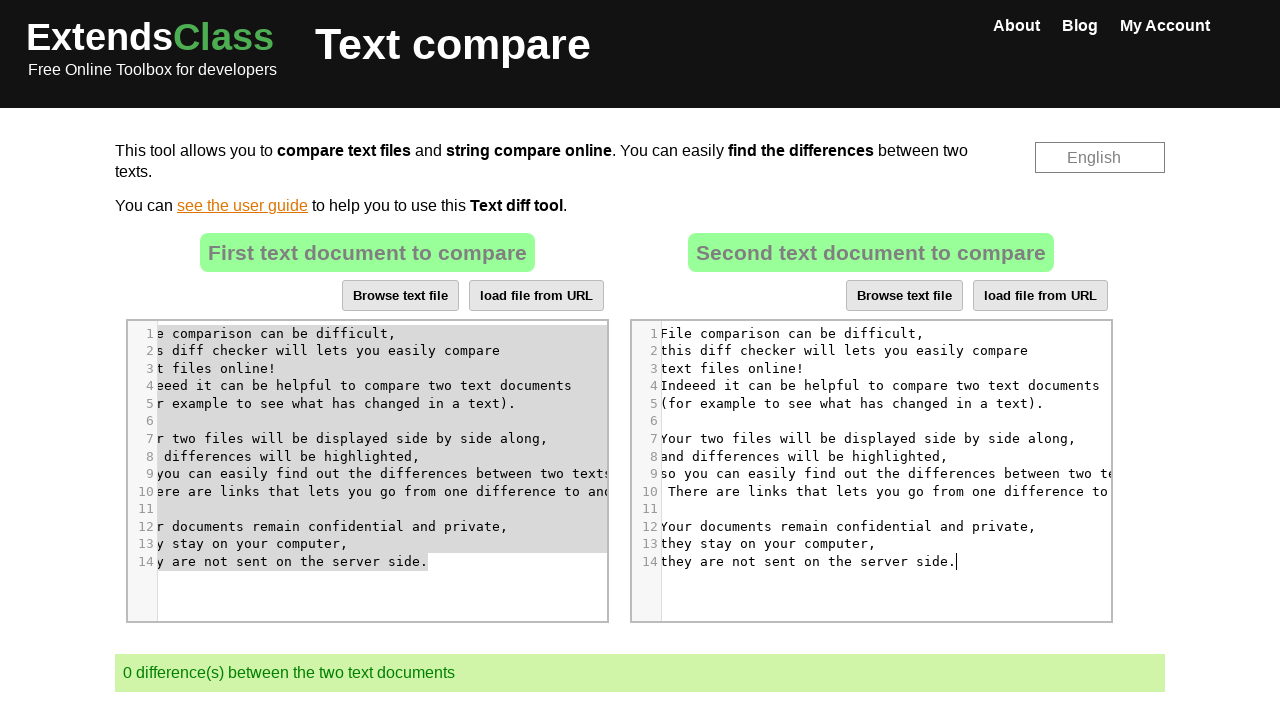